Tests the search functionality on 99 Bottles of Beer website by searching for a programming language by name and verifying that search results contain the searched term

Starting URL: https://www.99-bottles-of-beer.net/

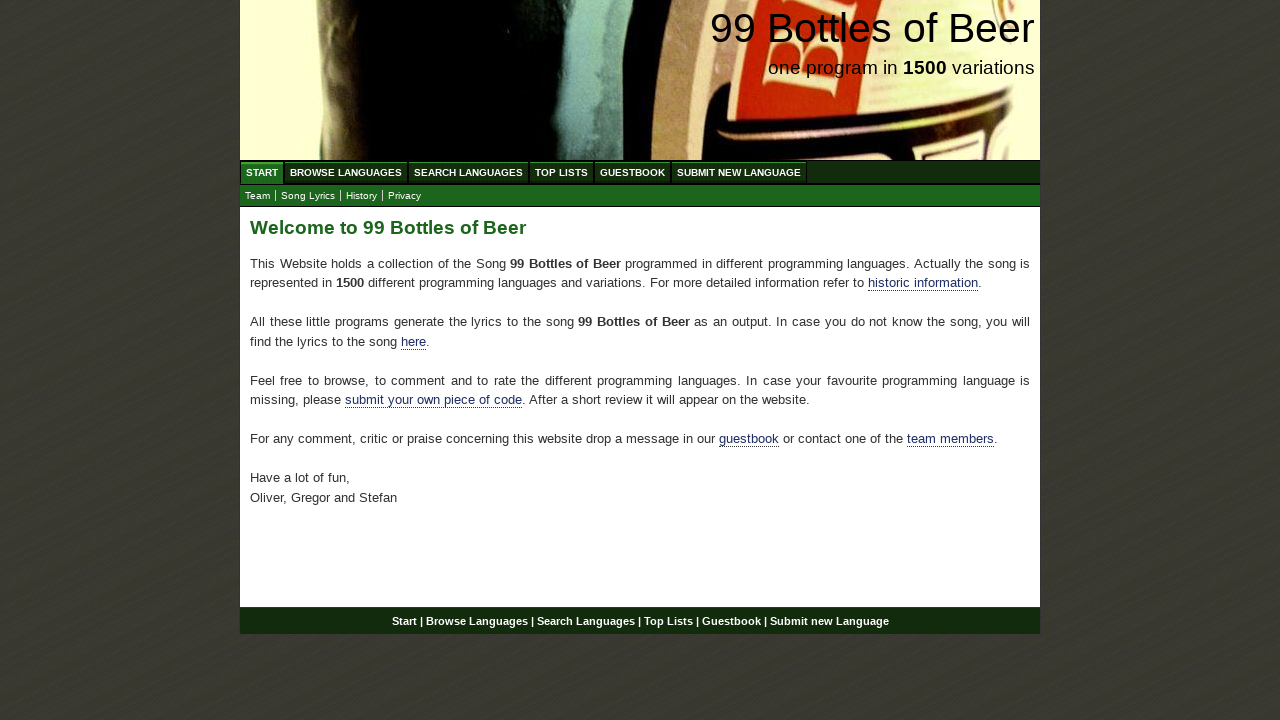

Clicked on 'Search Languages' menu item at (468, 172) on xpath=//ul[@id='menu']/li/a[@href='/search.html']
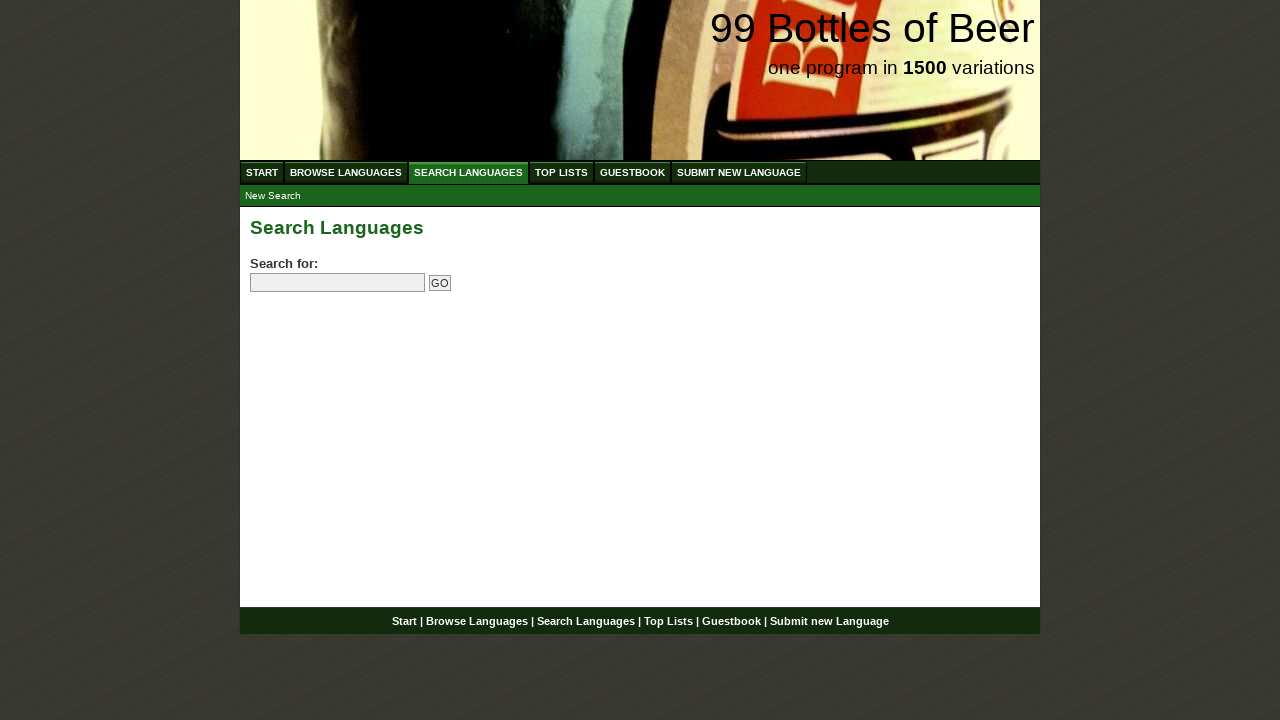

Clicked on search field at (338, 283) on input[name='search']
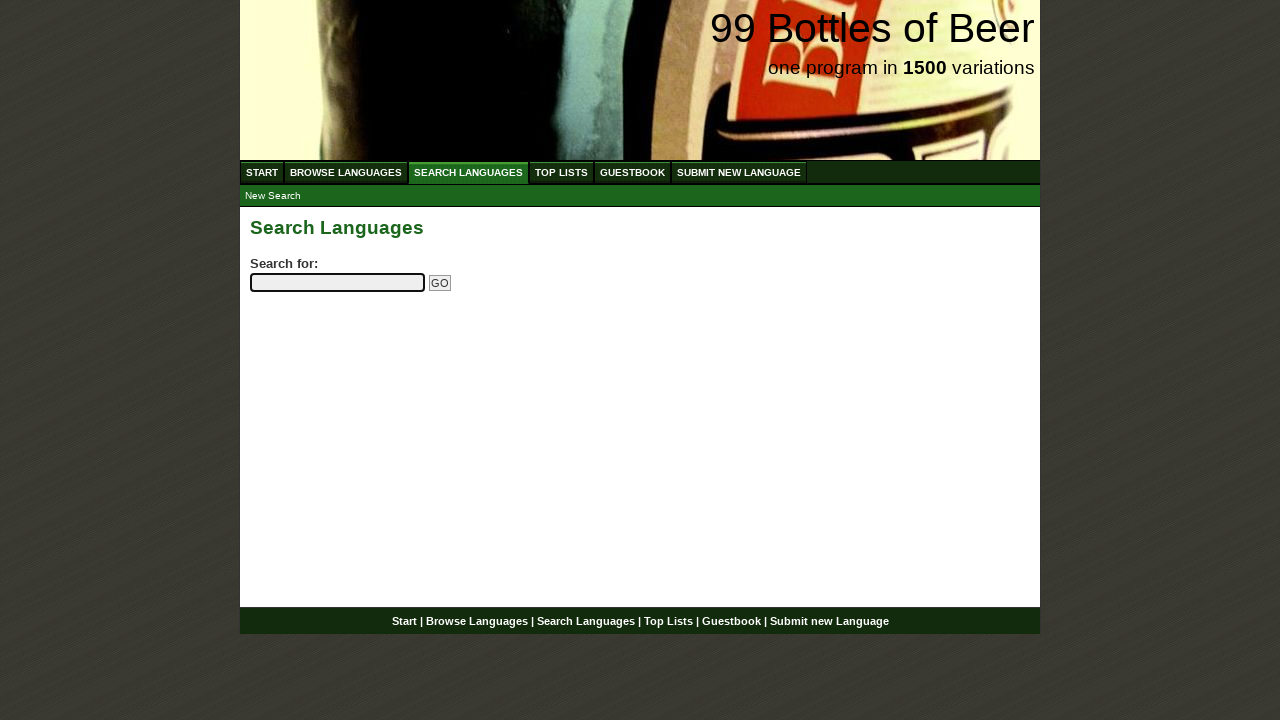

Filled search field with 'python' on input[name='search']
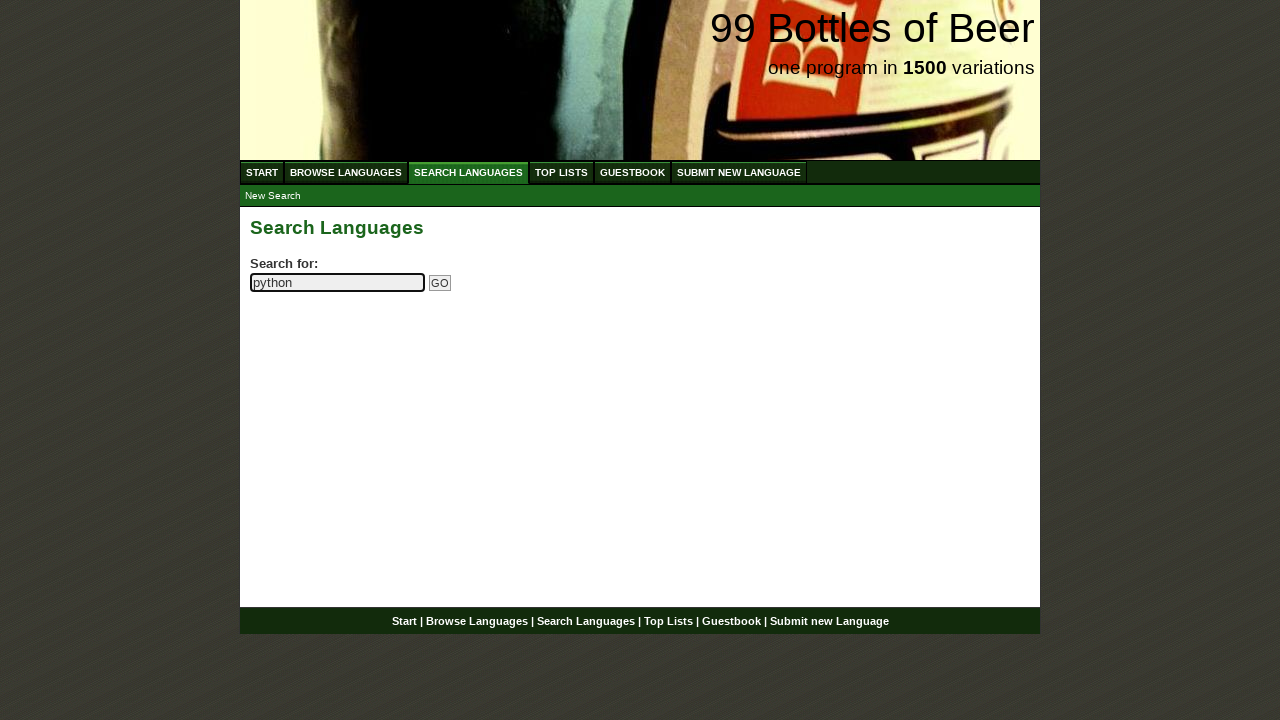

Clicked submit button to search for 'python' at (440, 283) on input[name='submitsearch']
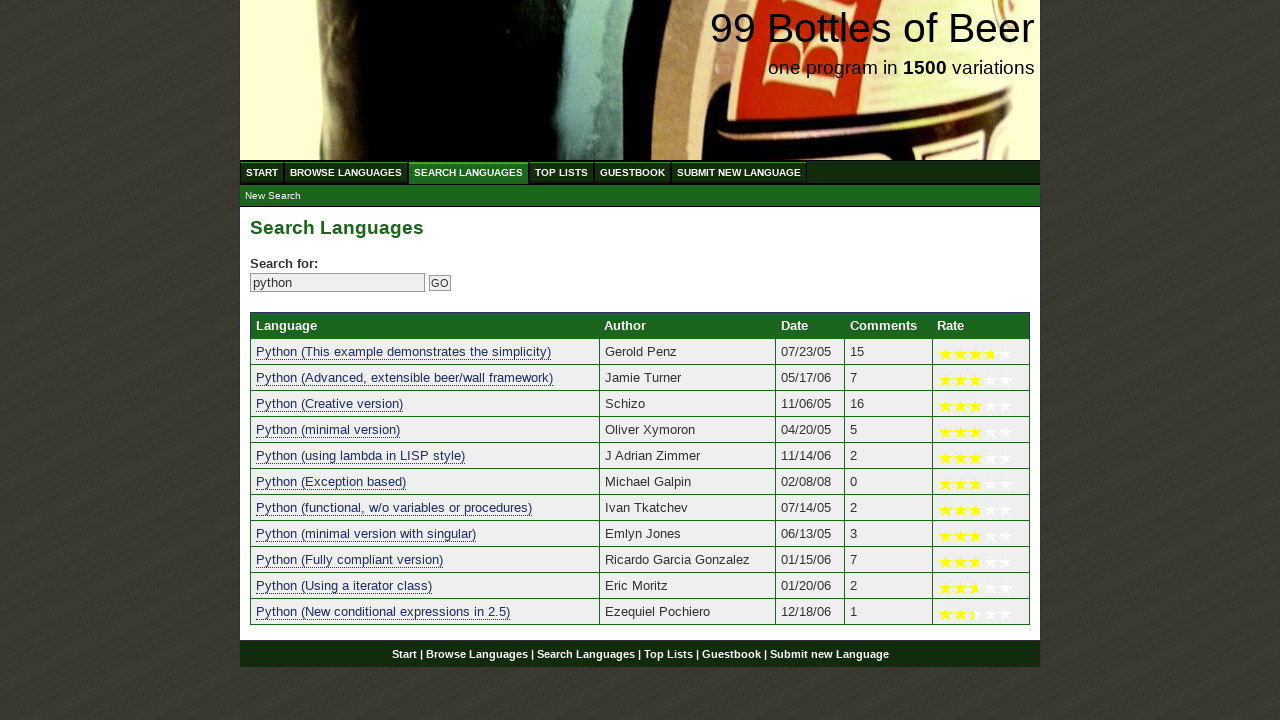

Search results table loaded successfully
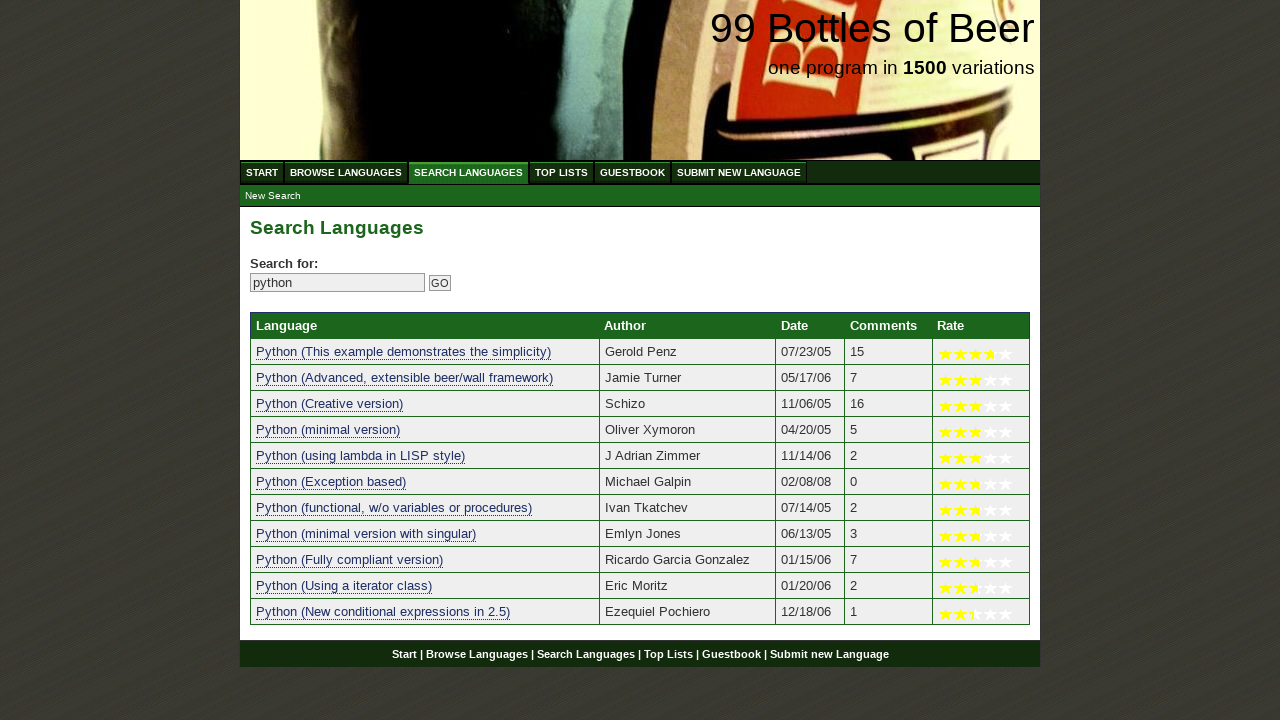

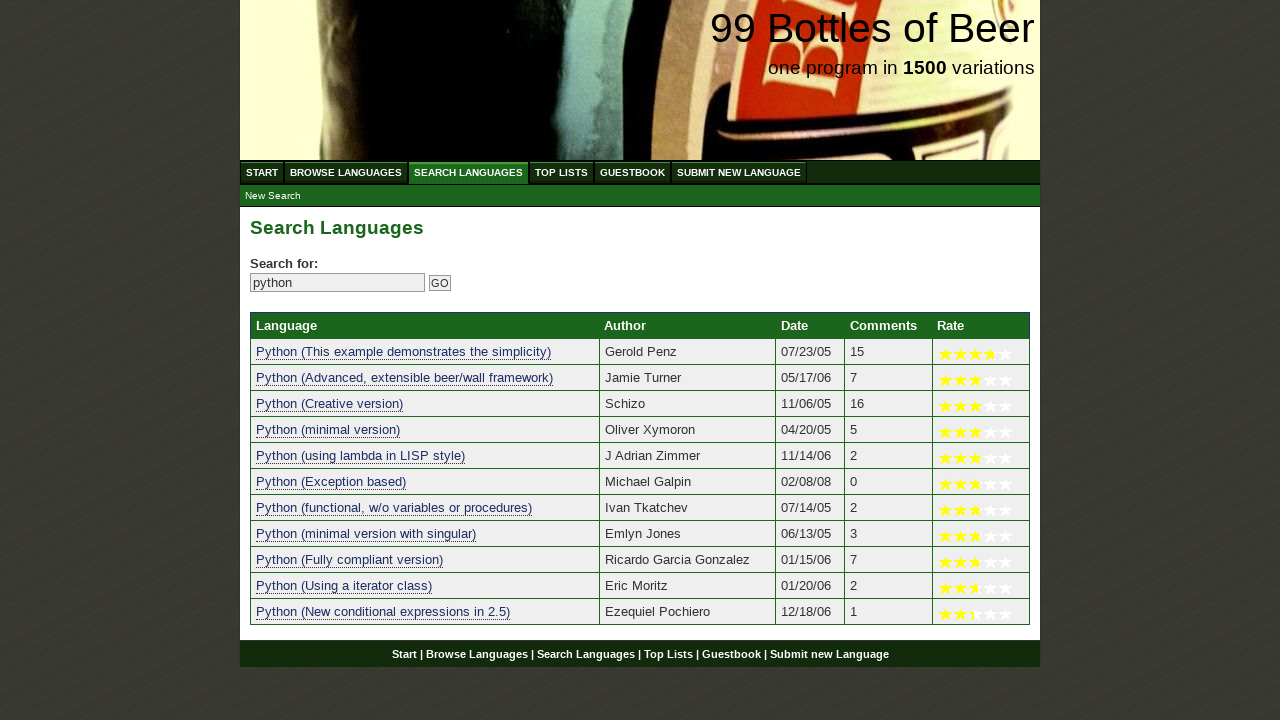